Tests a calculator web application by entering two numbers, selecting the addition operator, clicking the calculate button, and verifying the result equals the expected sum.

Starting URL: https://juliemr.github.io/protractor-demo/

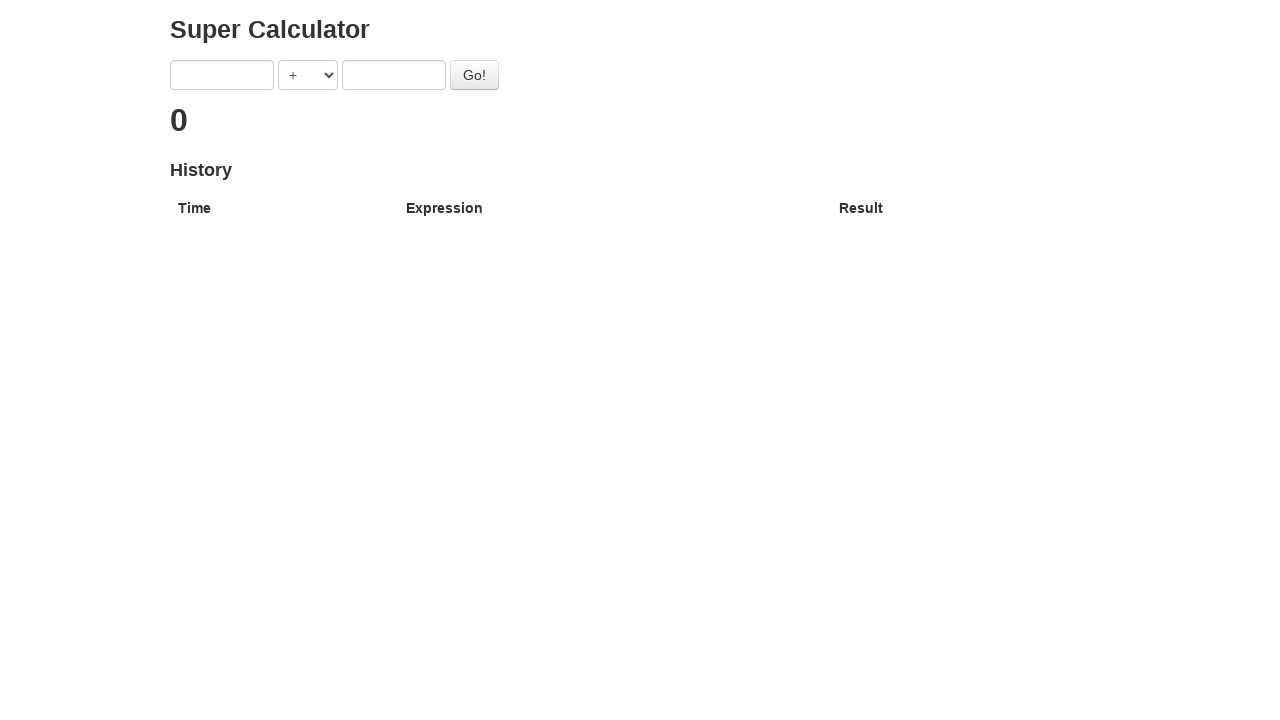

Cleared first input field on input >> nth=0
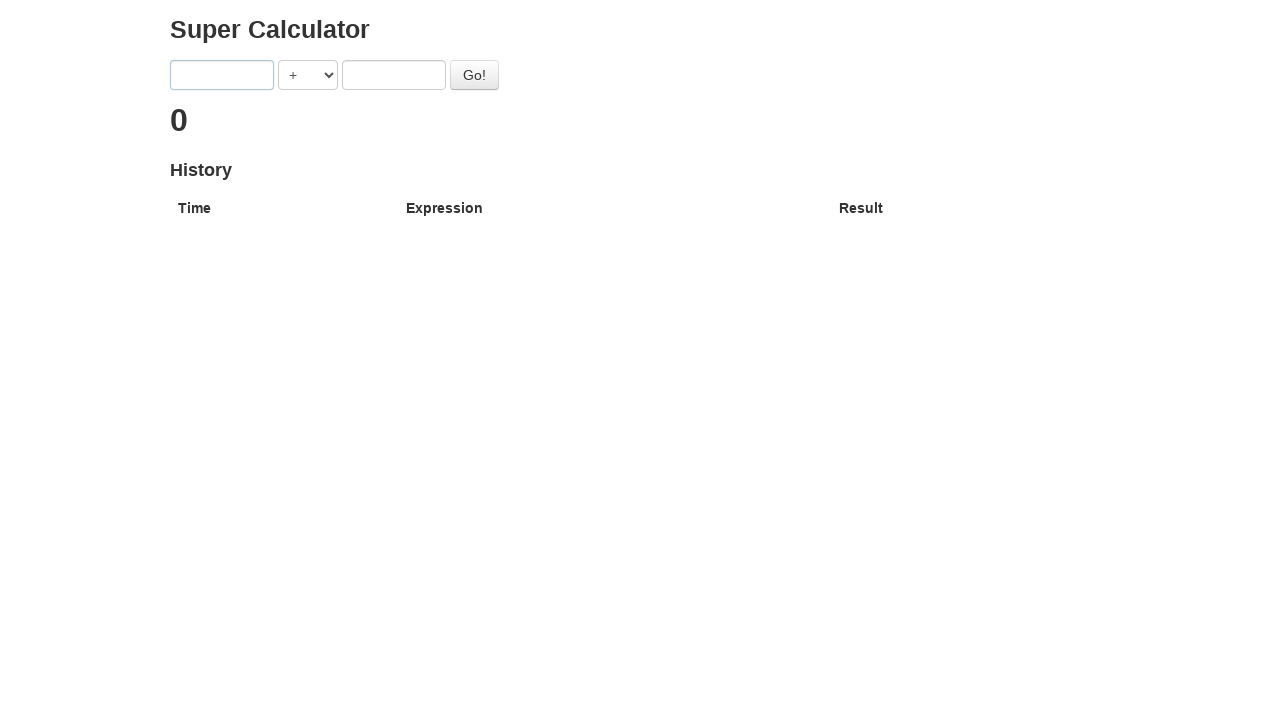

Entered '1' in first input field on input >> nth=0
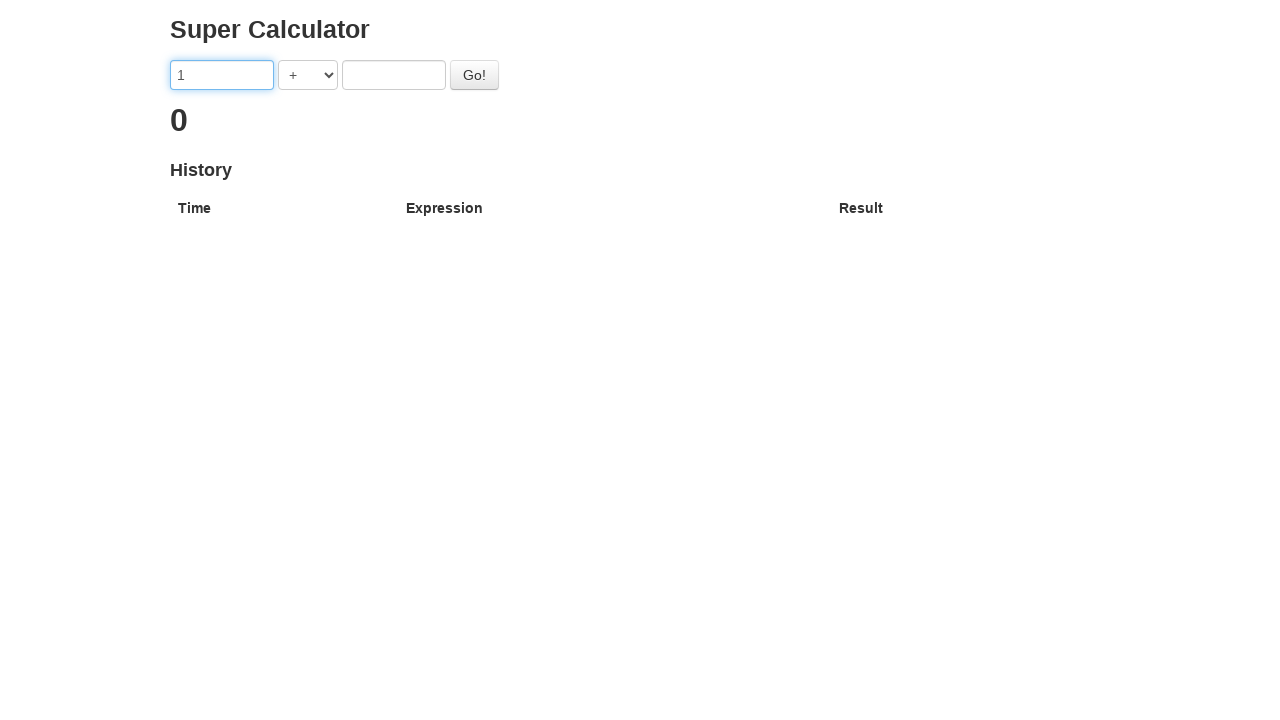

Cleared second input field on input >> nth=1
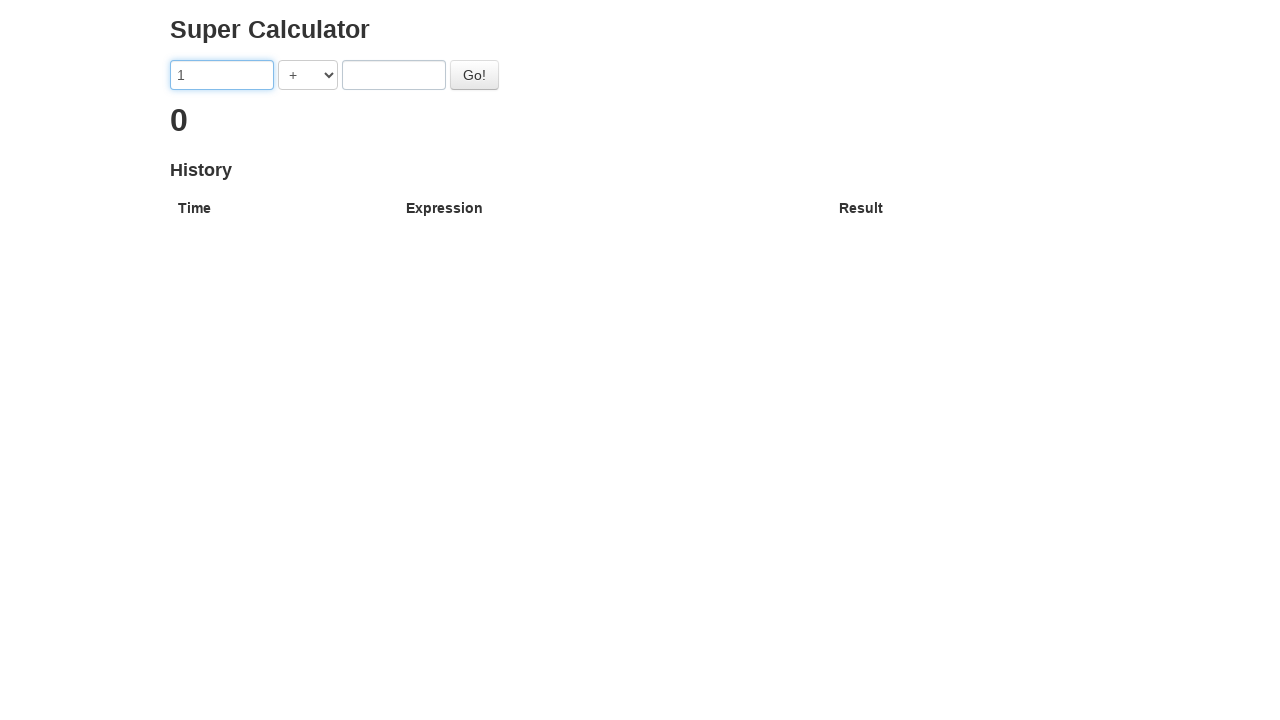

Entered '1' in second input field on input >> nth=1
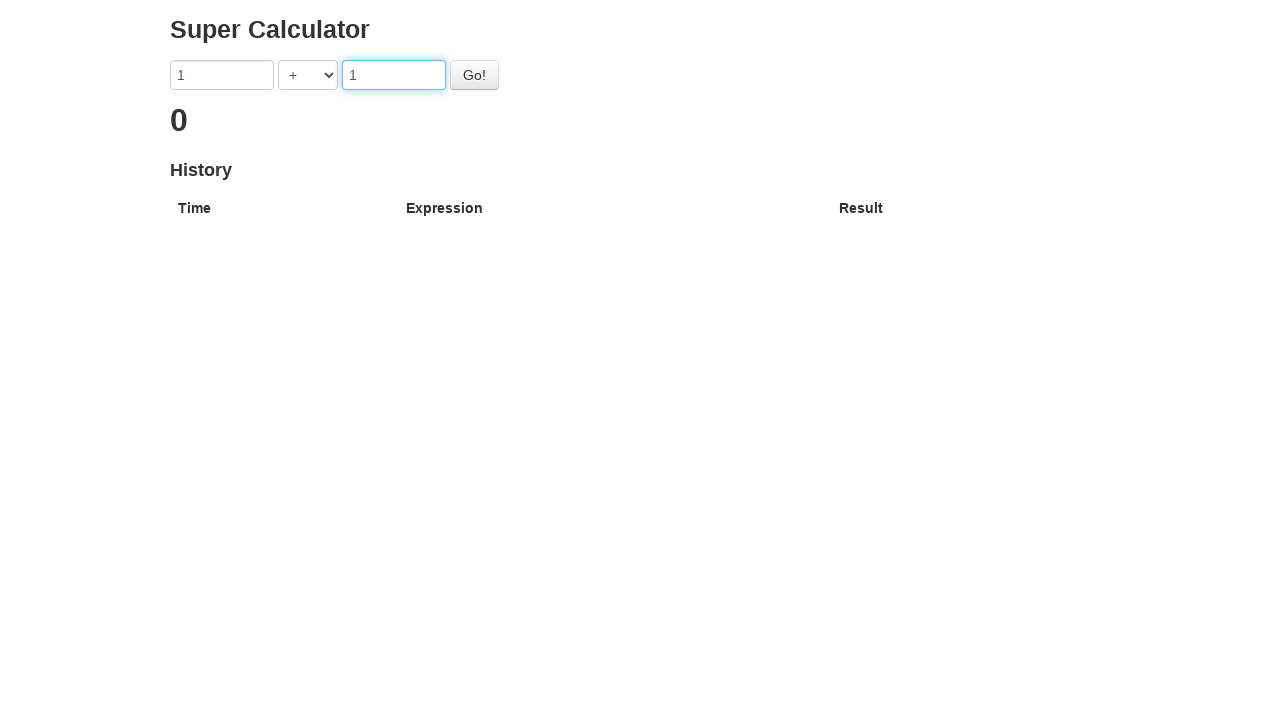

Selected addition operator from dropdown on select
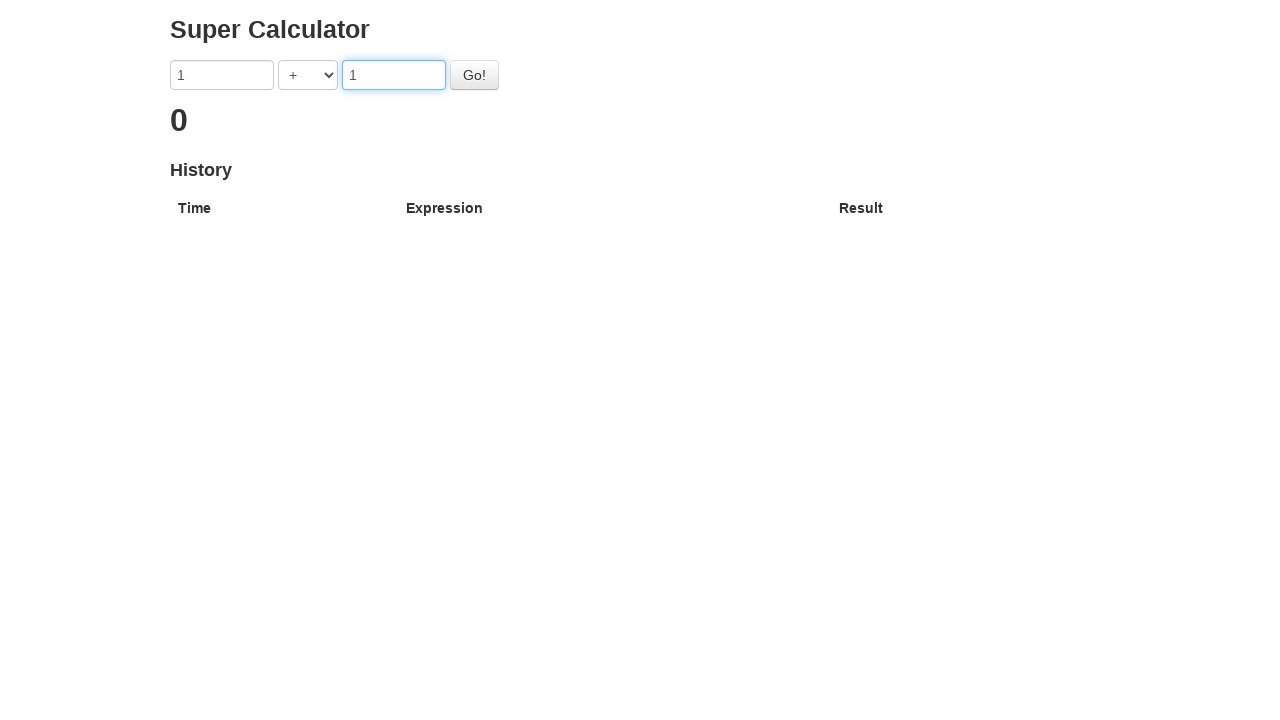

Clicked the Go button to calculate at (474, 75) on #gobutton
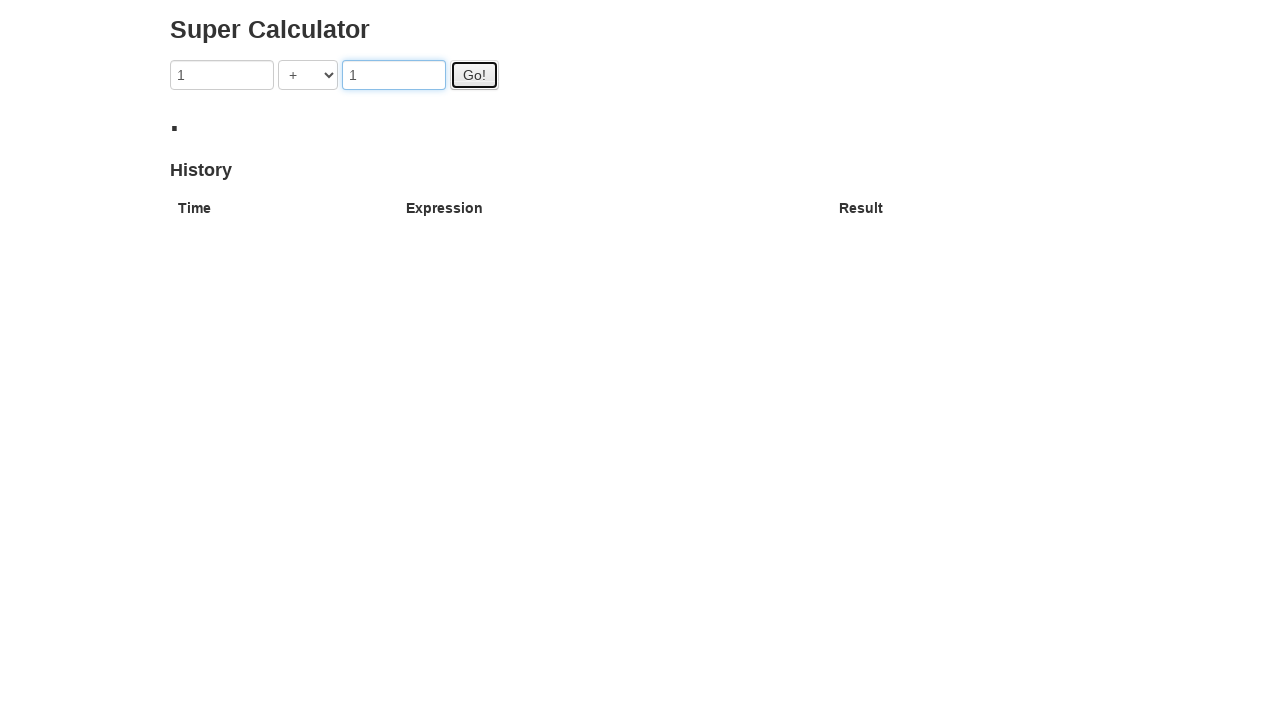

Verified result equals 2
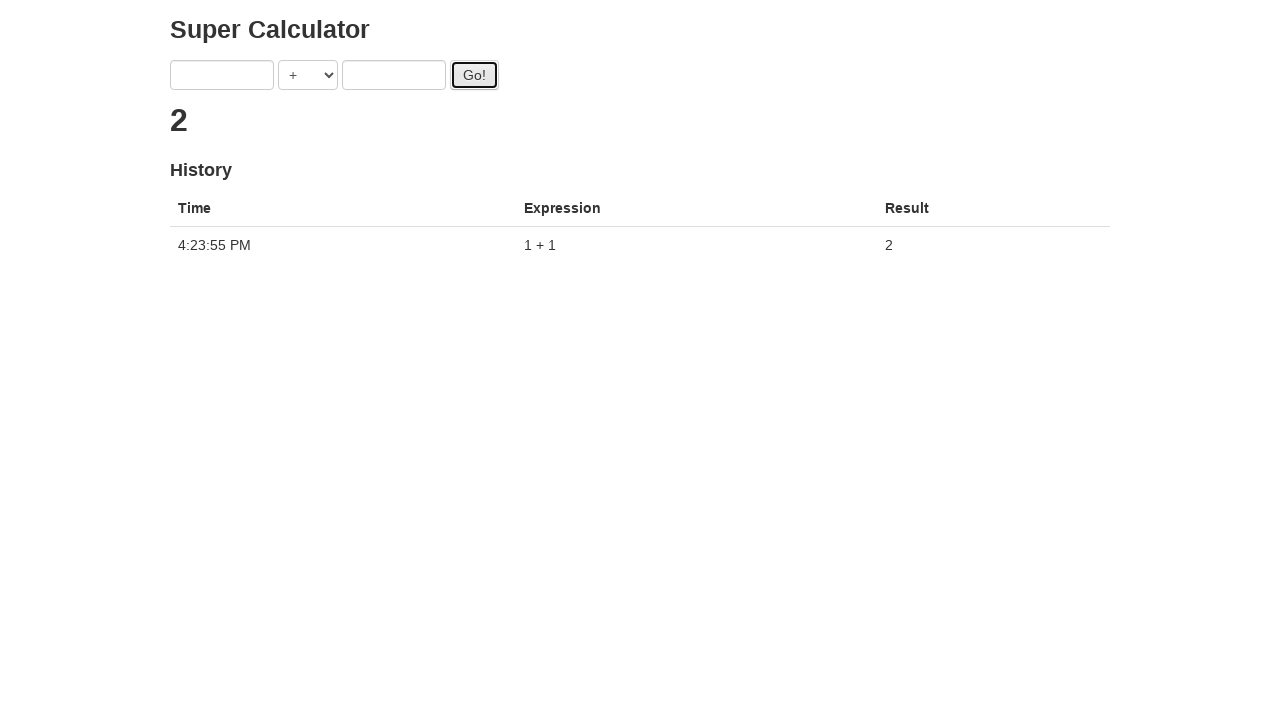

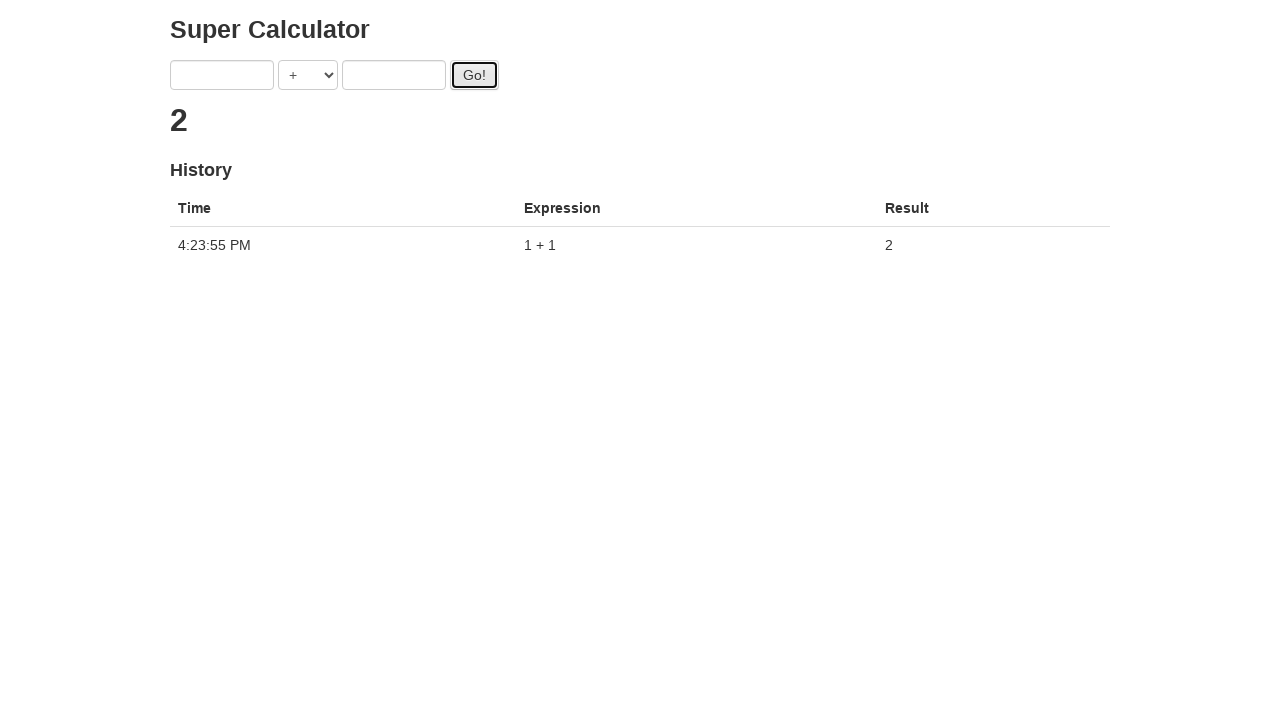